Tests that essential meta tags including viewport and charset are present on the page.

Starting URL: https://kyledarden.com

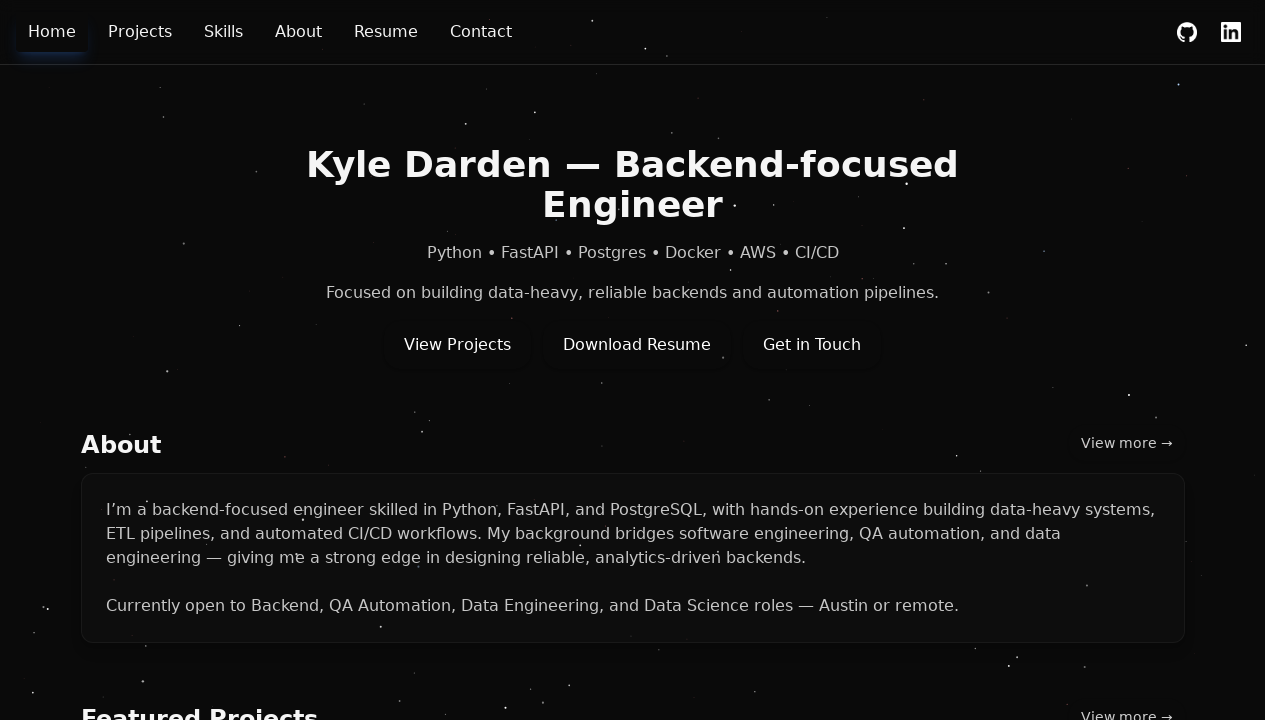

Waited for page to reach domcontentloaded state
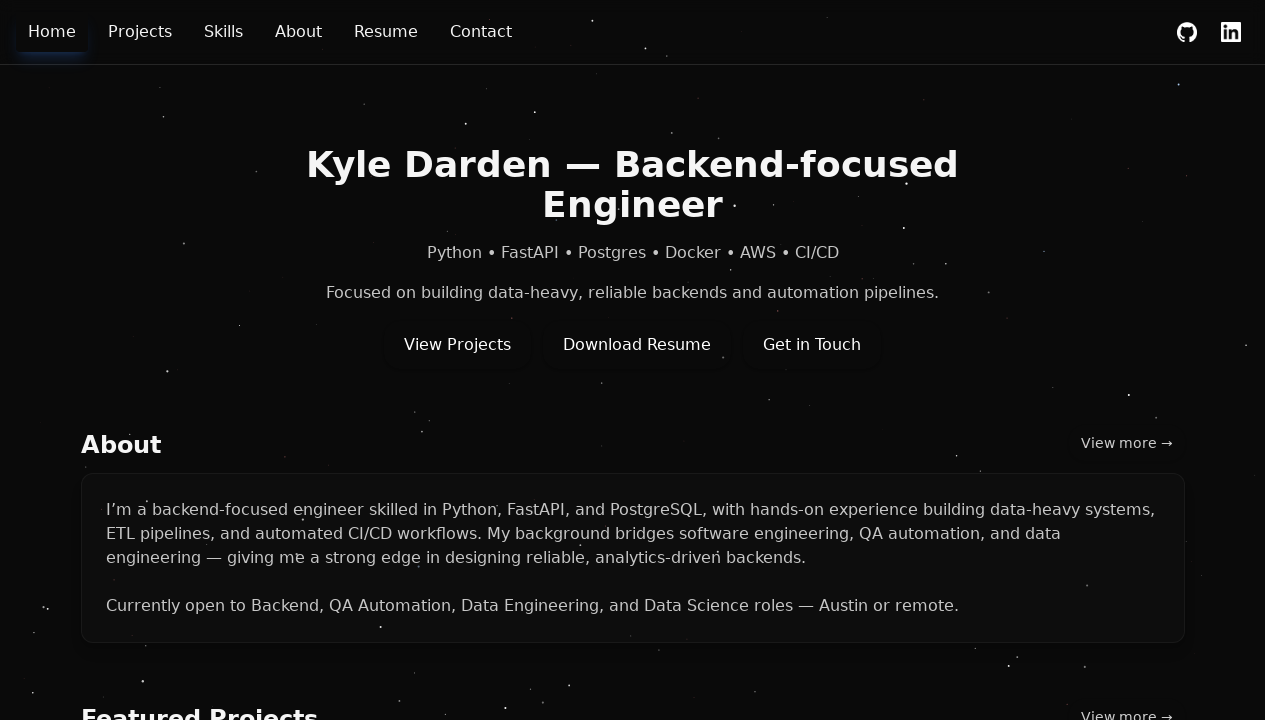

Located viewport meta tag
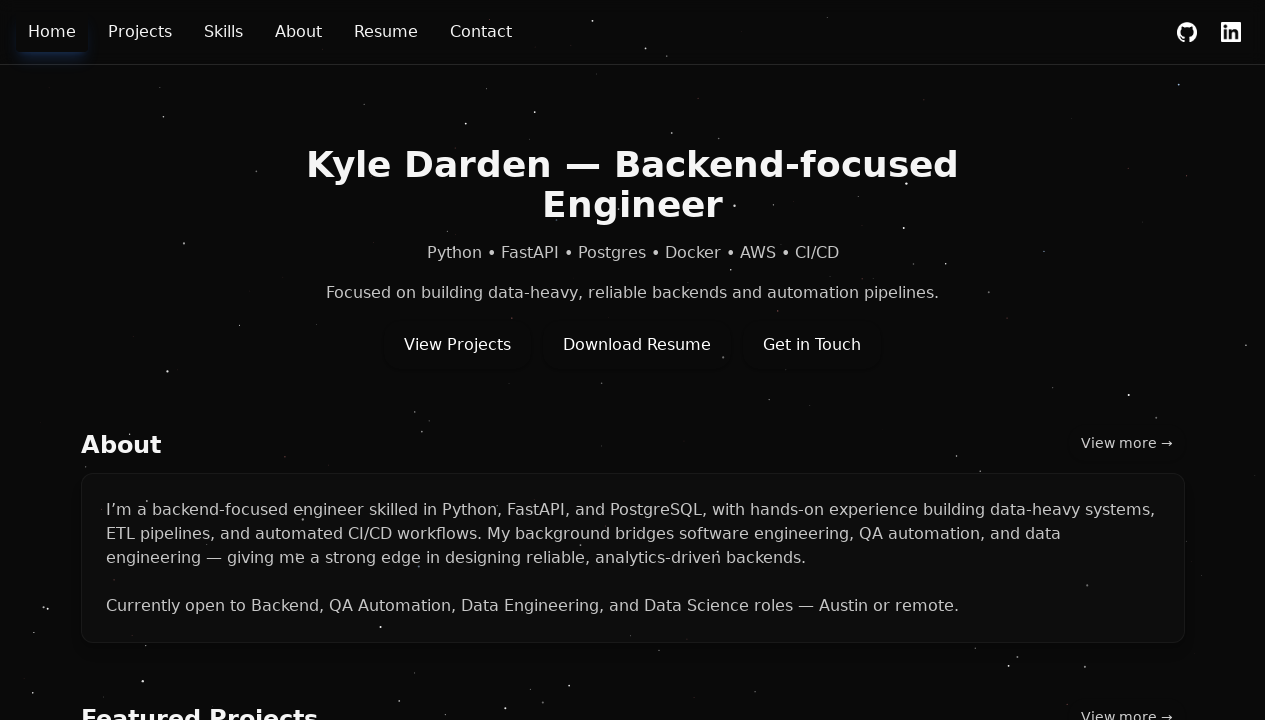

Asserted viewport meta tag is present (count == 1)
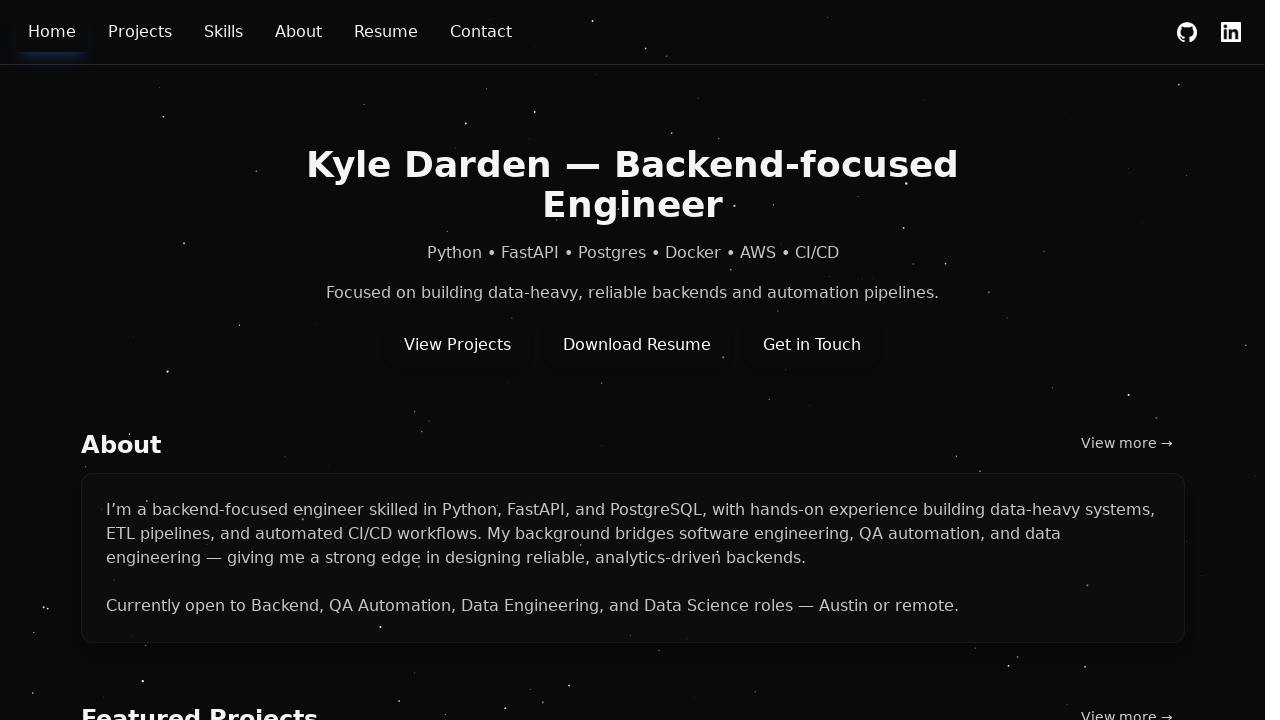

Located charset meta tag
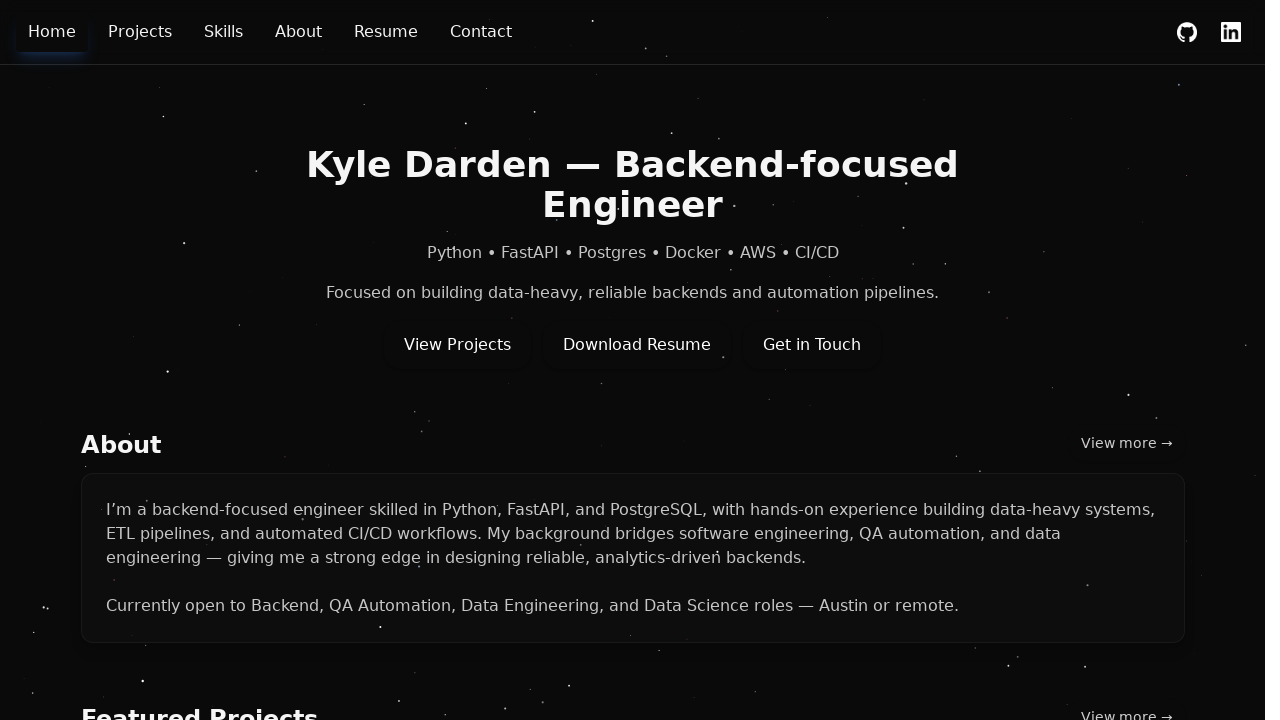

Asserted charset meta tag is present (count > 0)
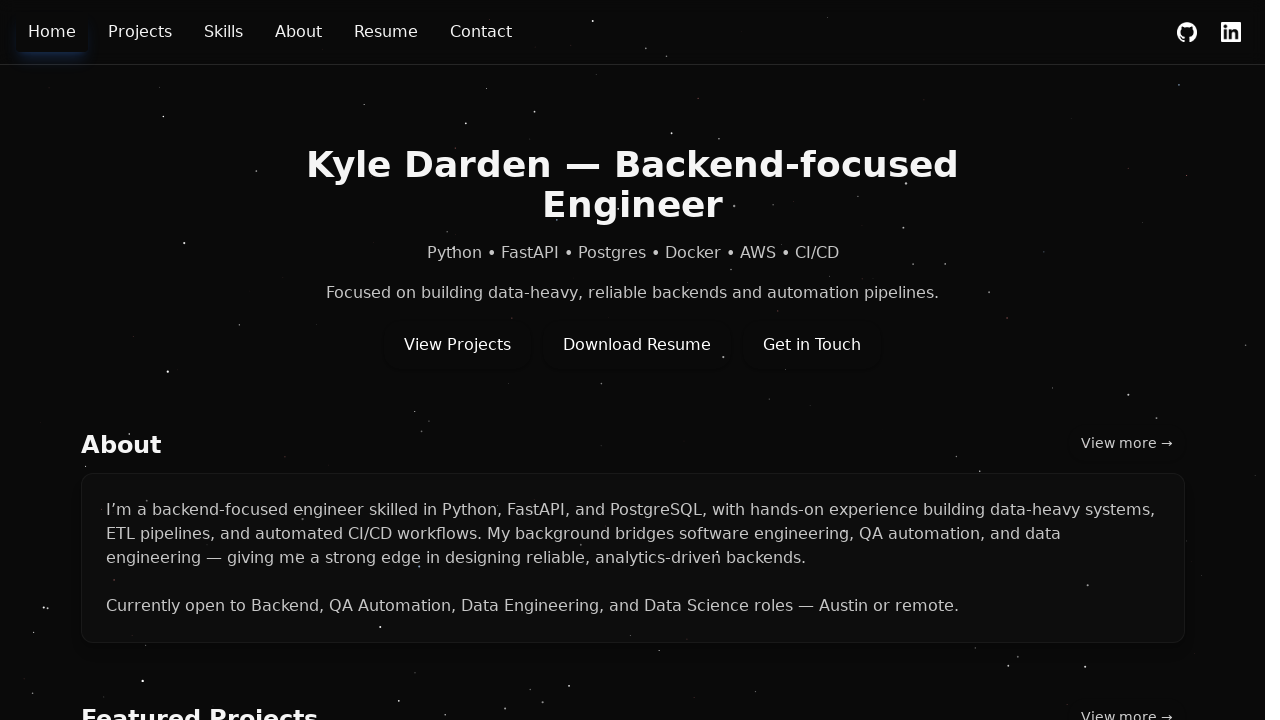

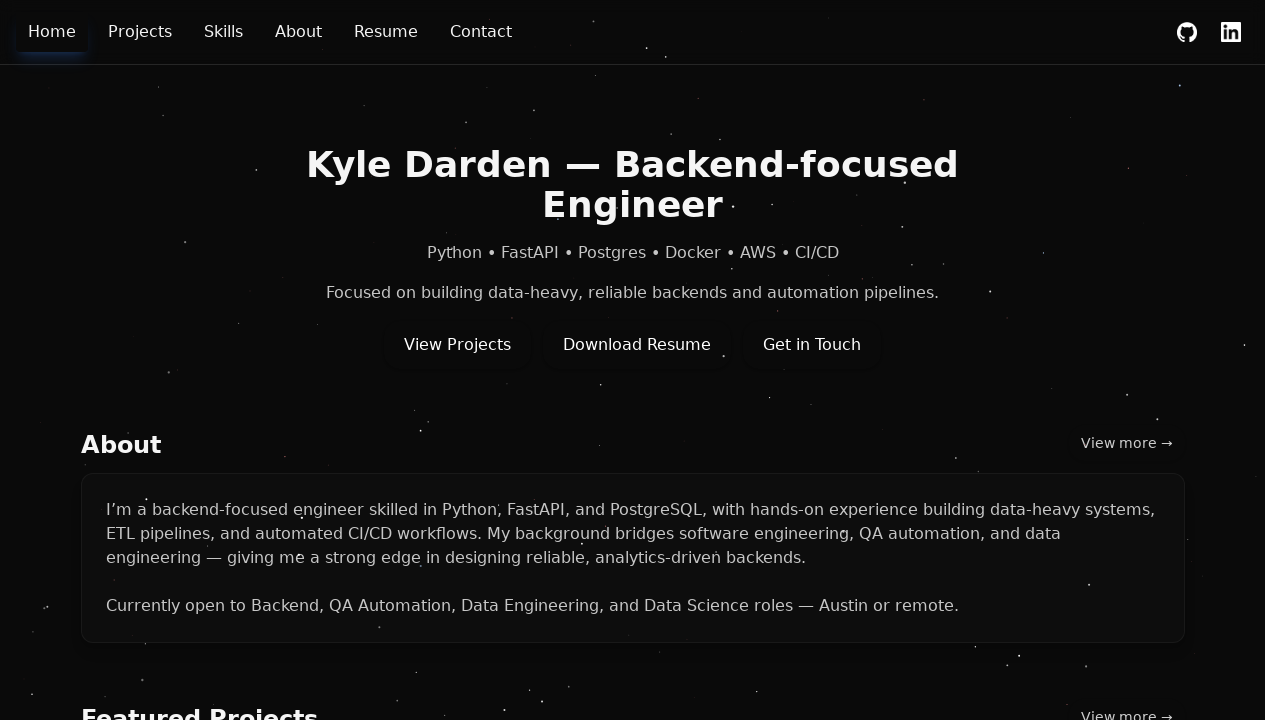